Hovers over the Company dropdown in the navigation to reveal the dropdown menu

Starting URL: https://youlend.com/

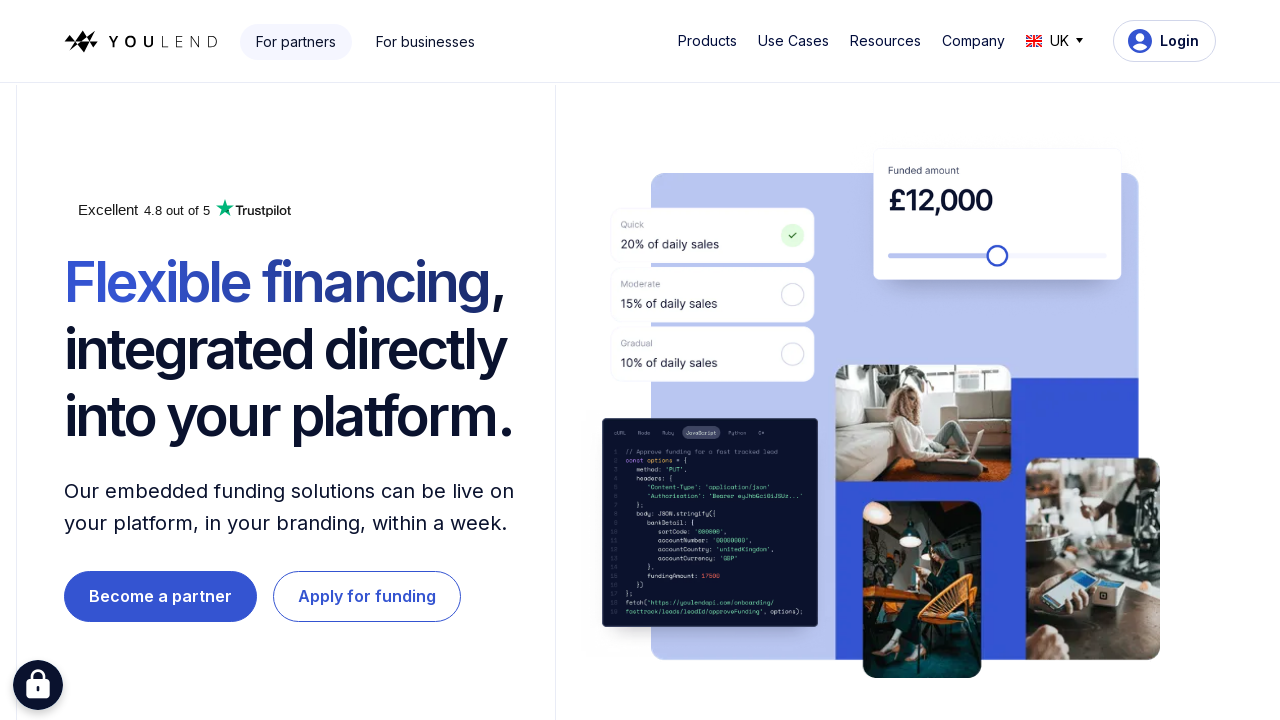

Company dropdown button is present in the DOM
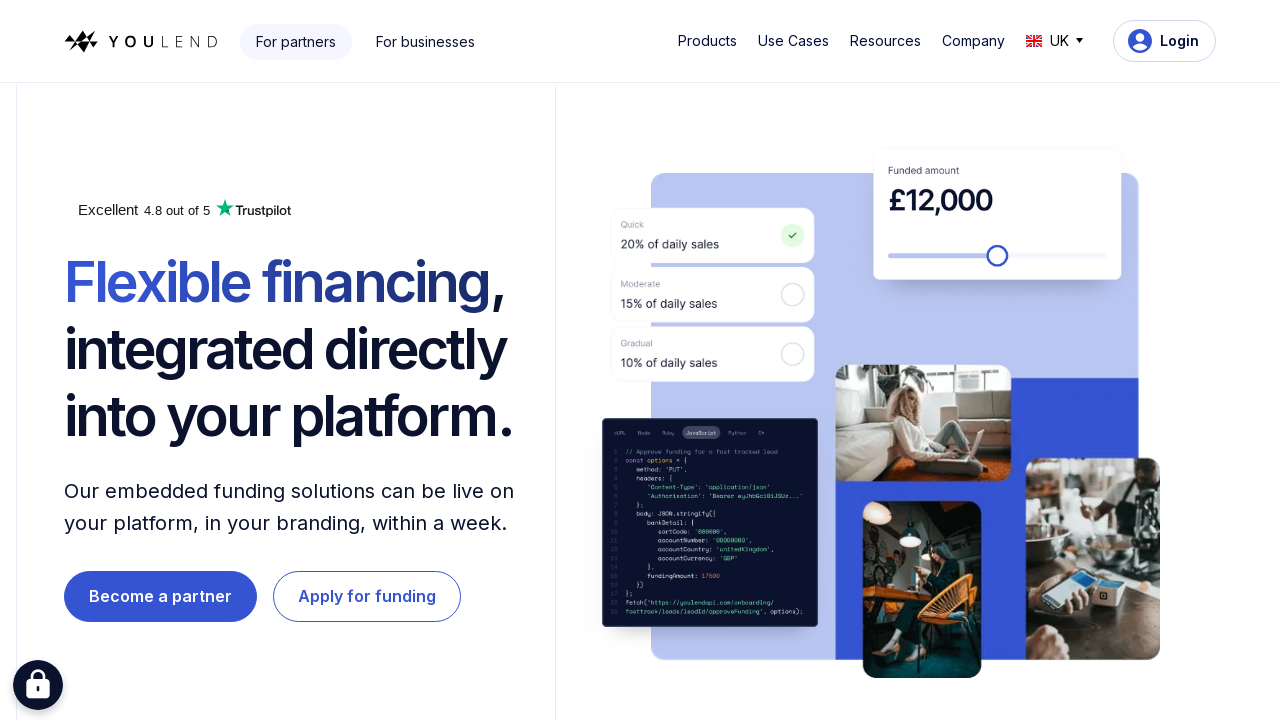

Hovered over Company dropdown button at (973, 41) on #w-dropdown-toggle-3 > div
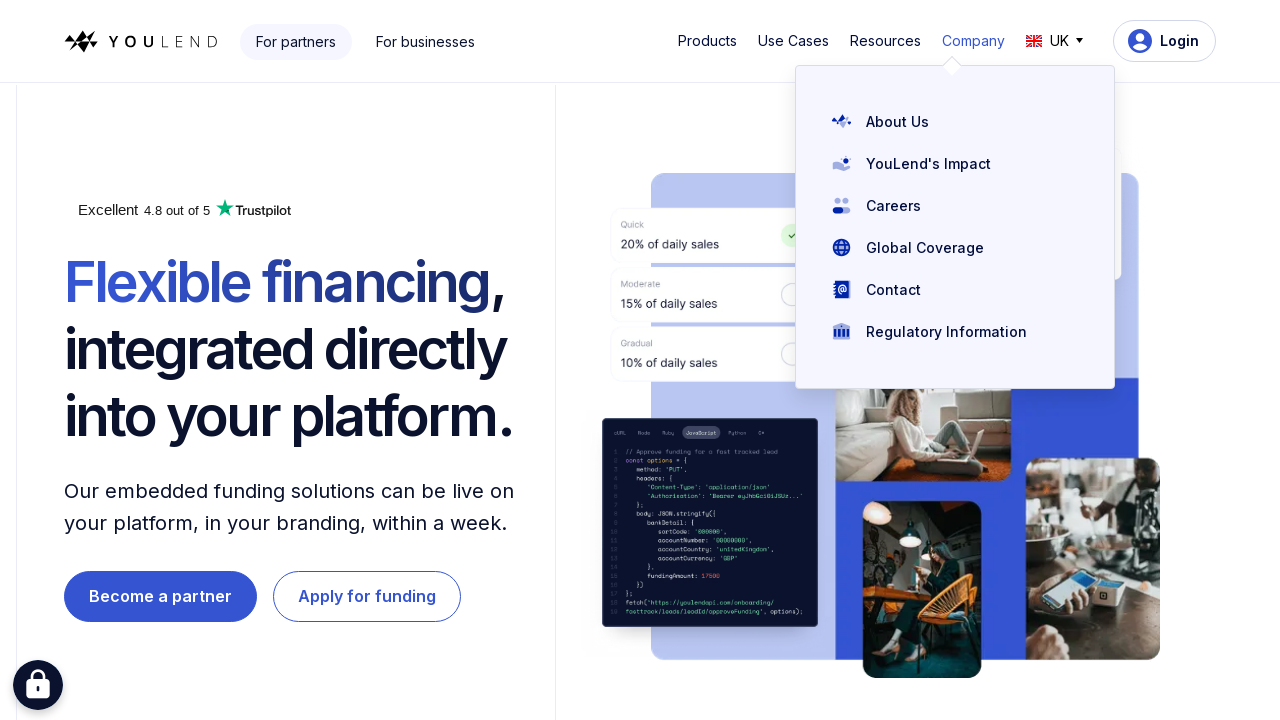

Company dropdown menu appeared
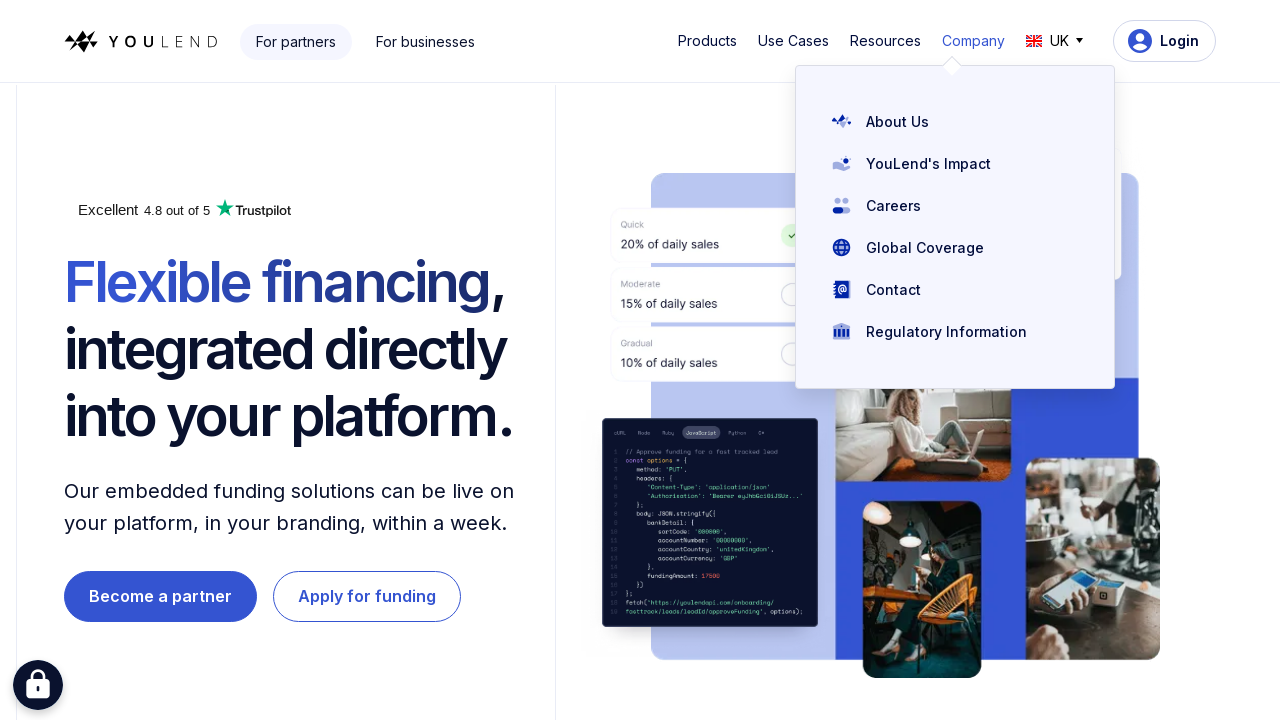

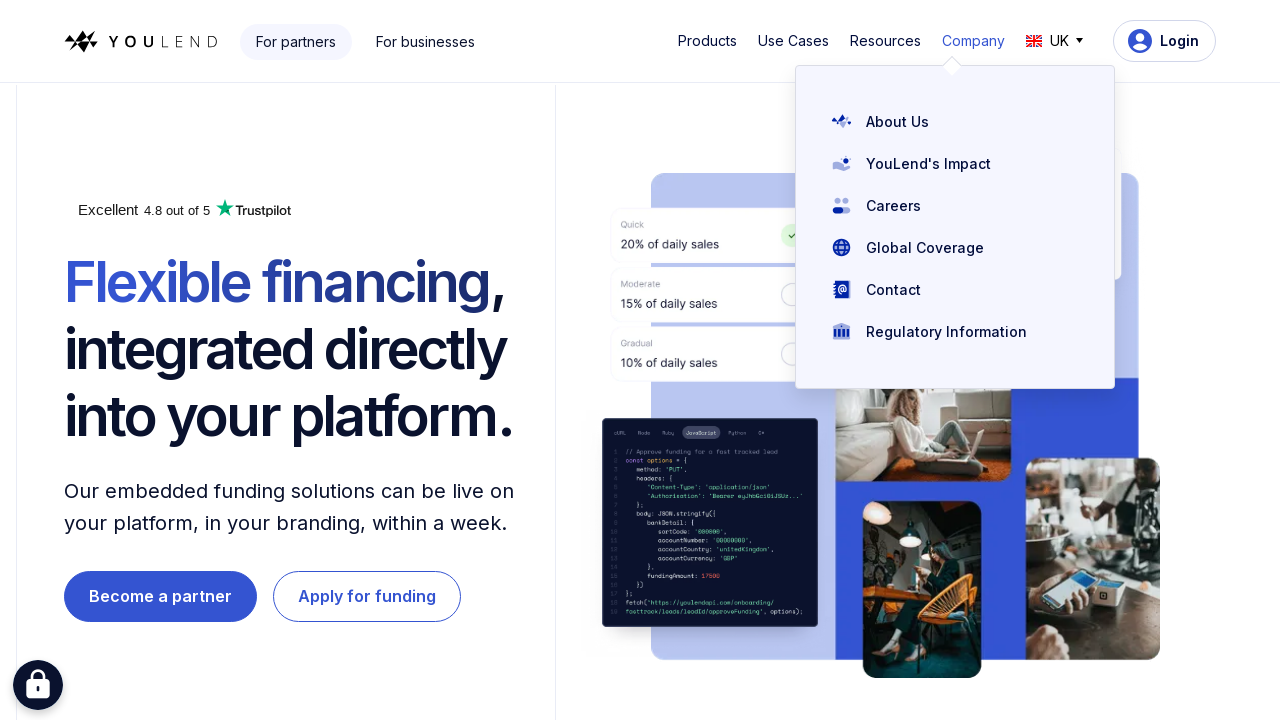